Tests textarea input by entering text and verifying the content

Starting URL: https://bonigarcia.dev/selenium-webdriver-java/web-form.html

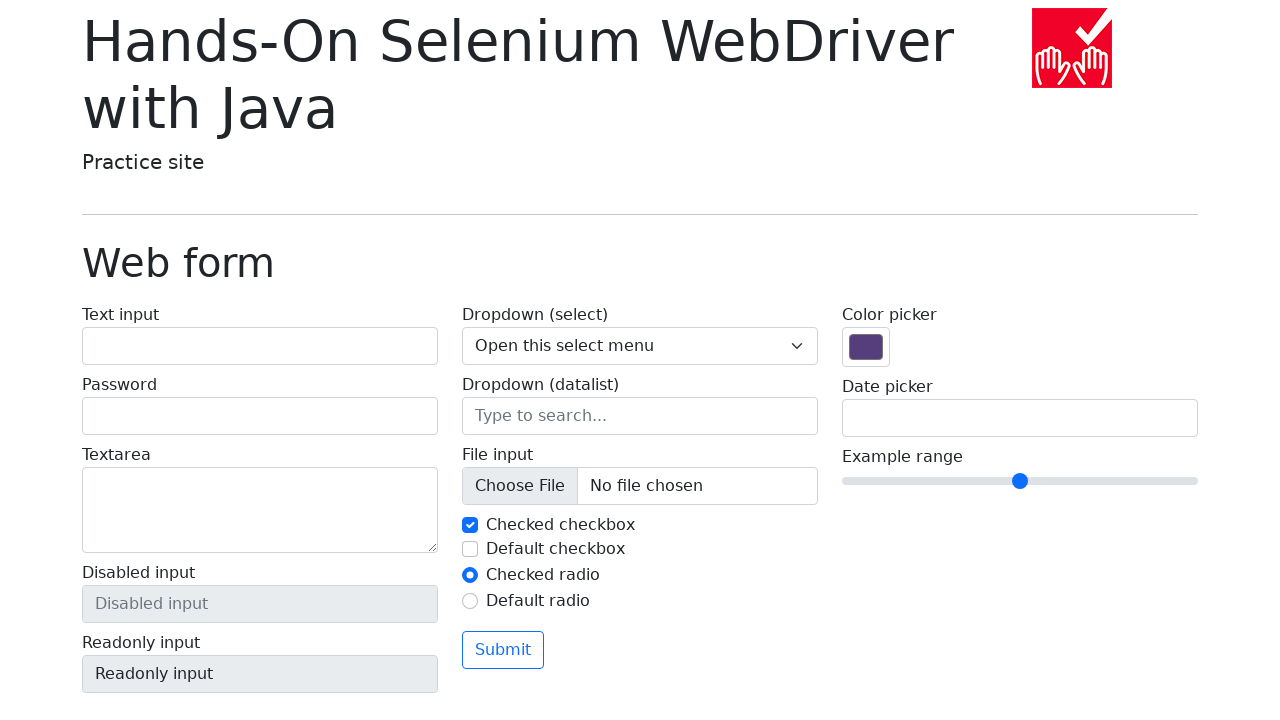

Filled textarea with 'This is a sample text area content' on textarea[name='my-textarea']
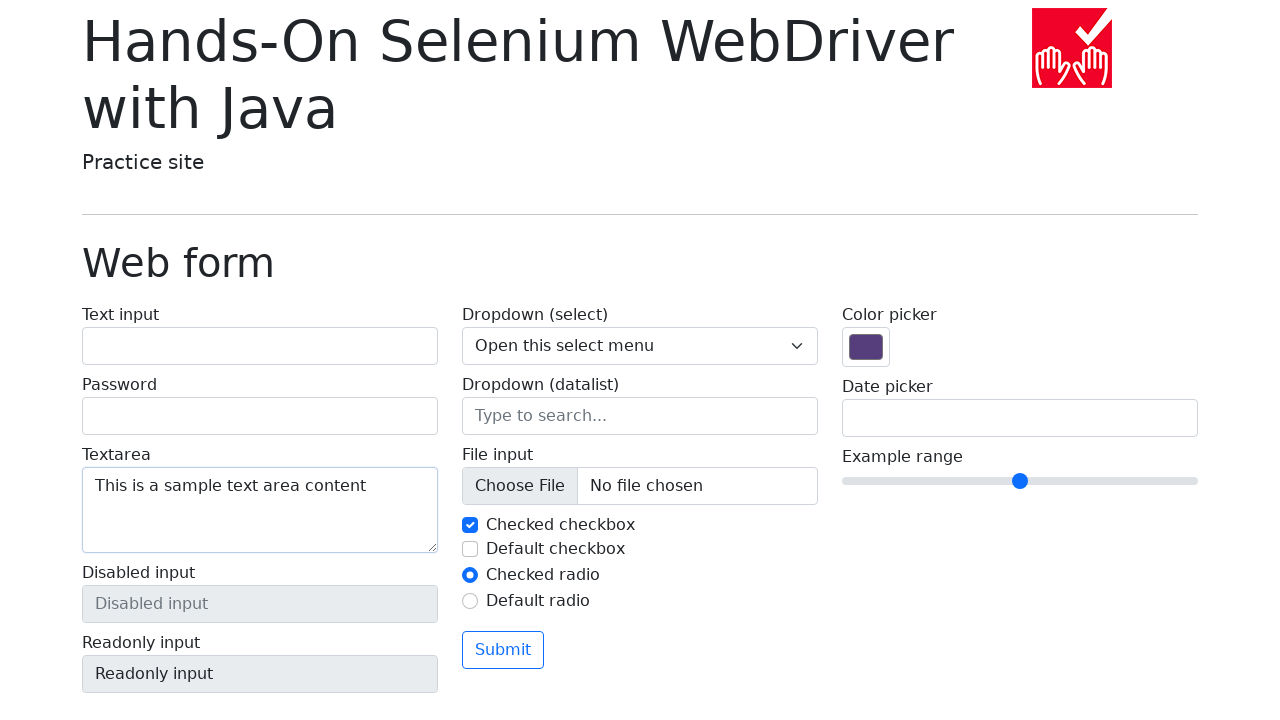

Verified textarea content matches expected text
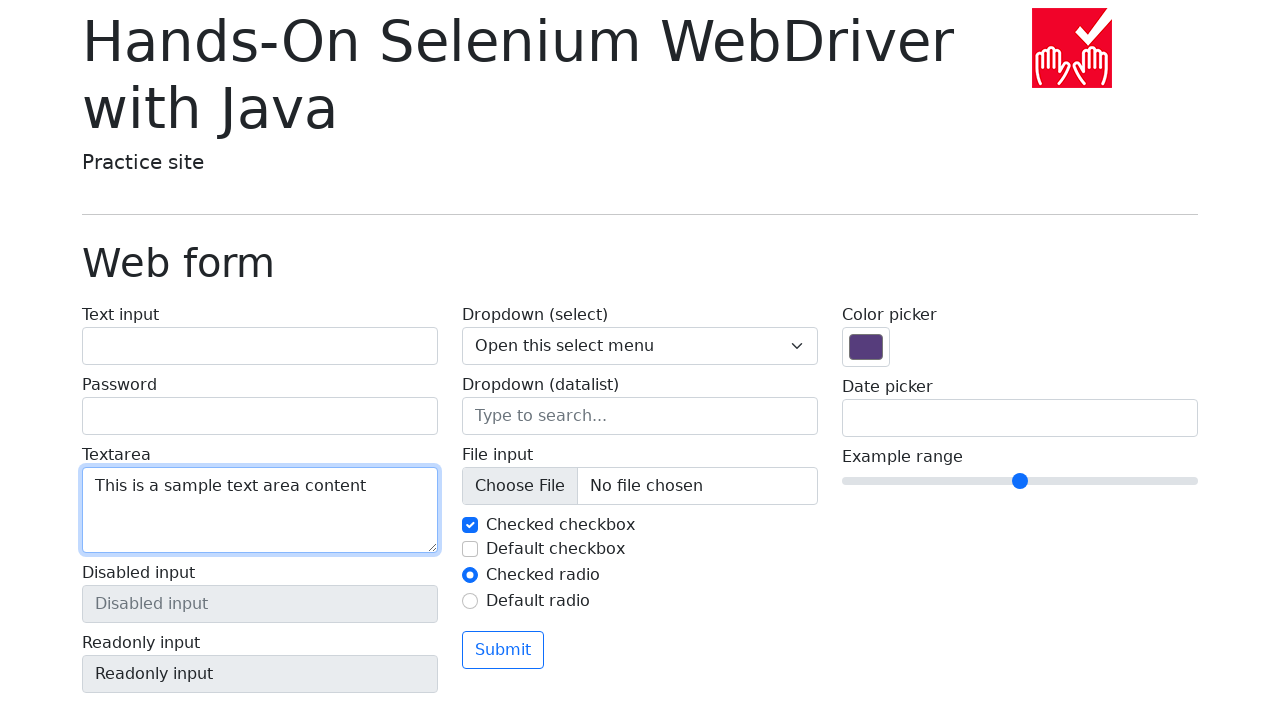

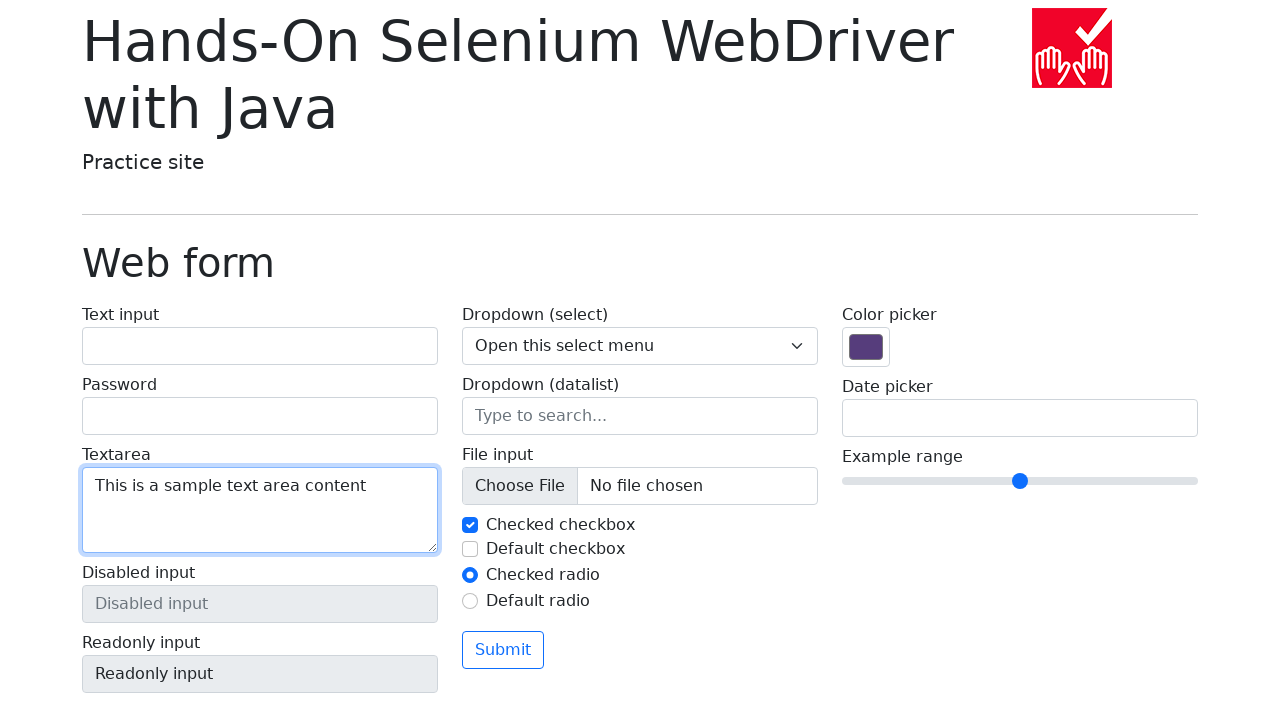